Tests navigation on Python.org by verifying the homepage loads correctly, then clicking the "More News" link and verifying navigation to the blog/news section.

Starting URL: http://www.python.org

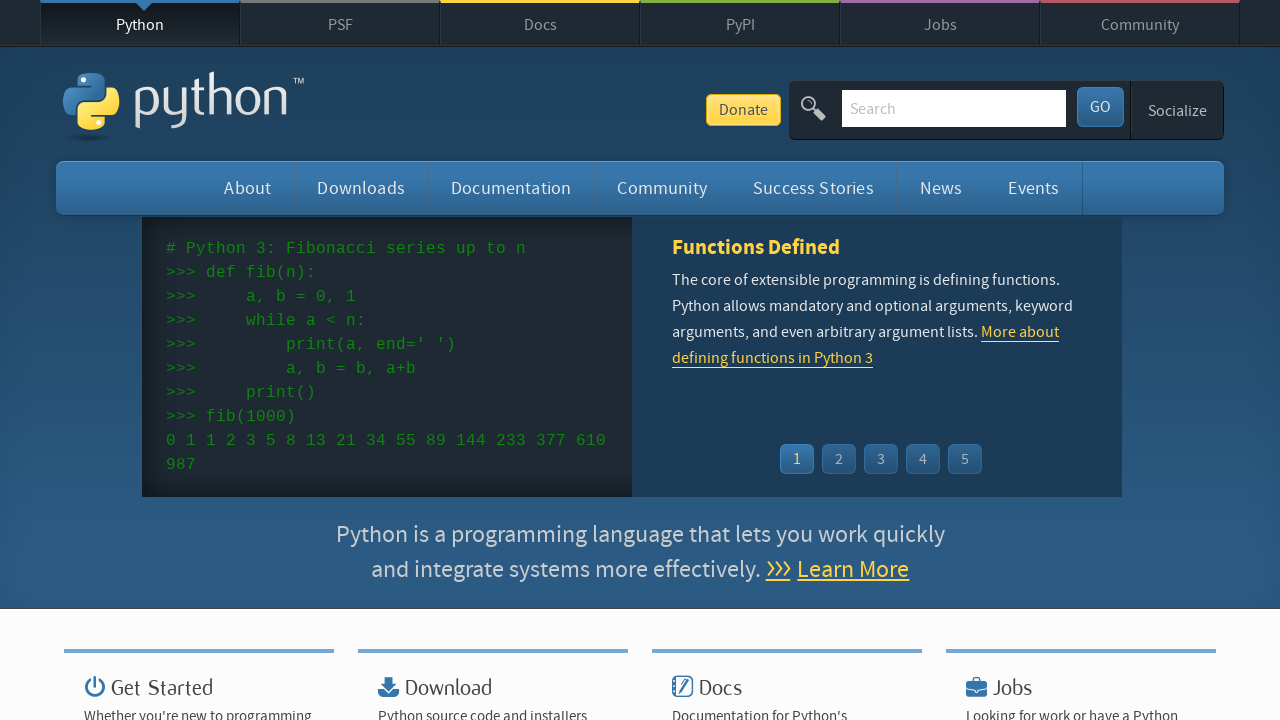

Verified 'Python' is in the page title
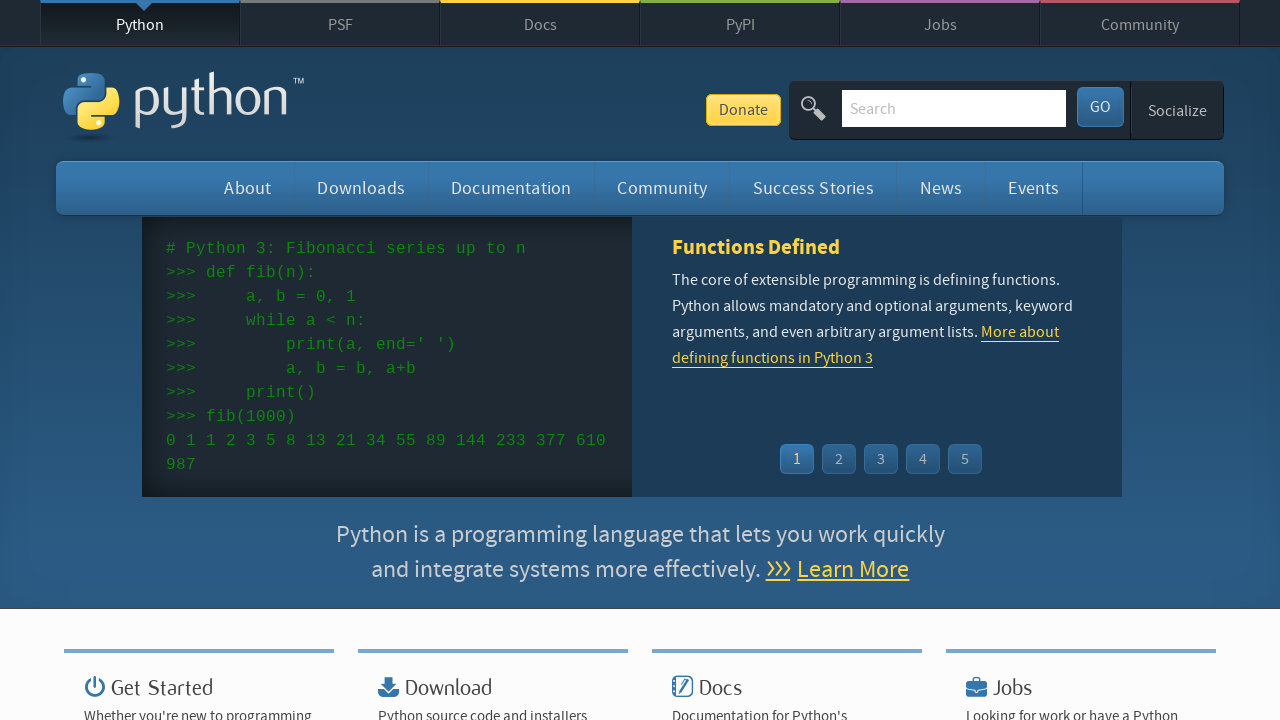

Clicked 'More News' link at (561, 359) on xpath=//*[@title="More News"]
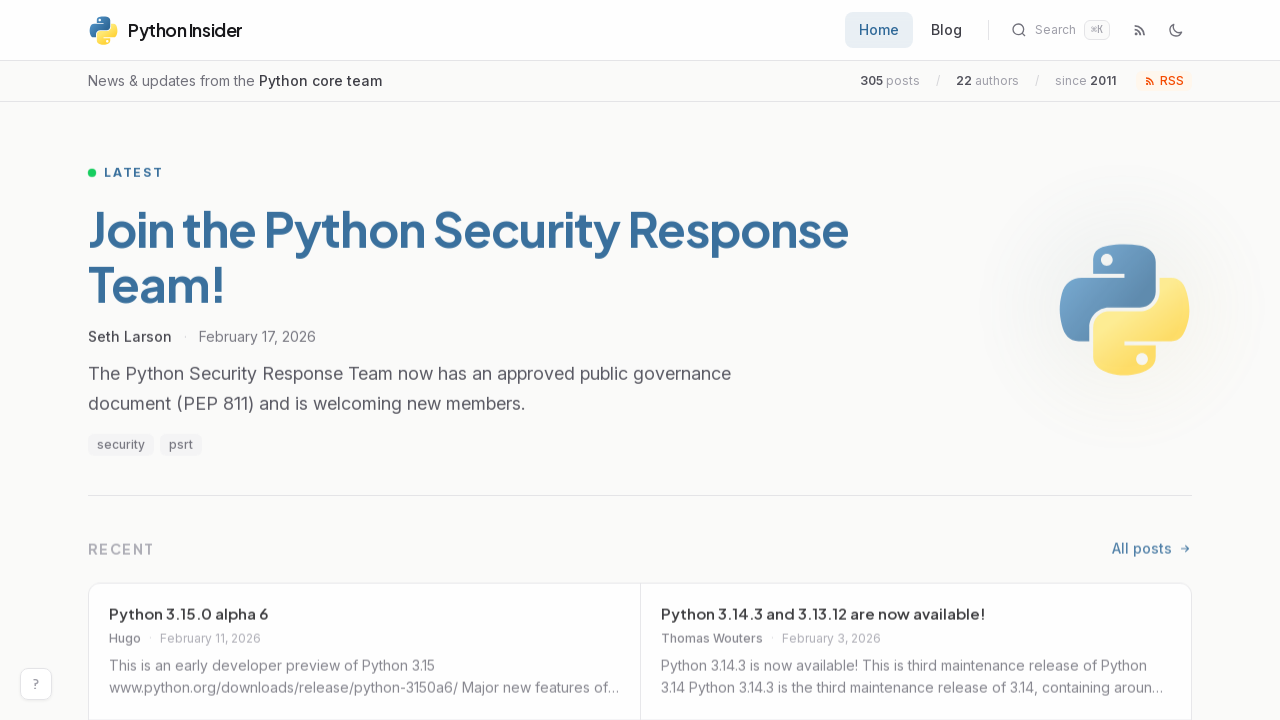

Waited for page to load after navigating to blog/news section
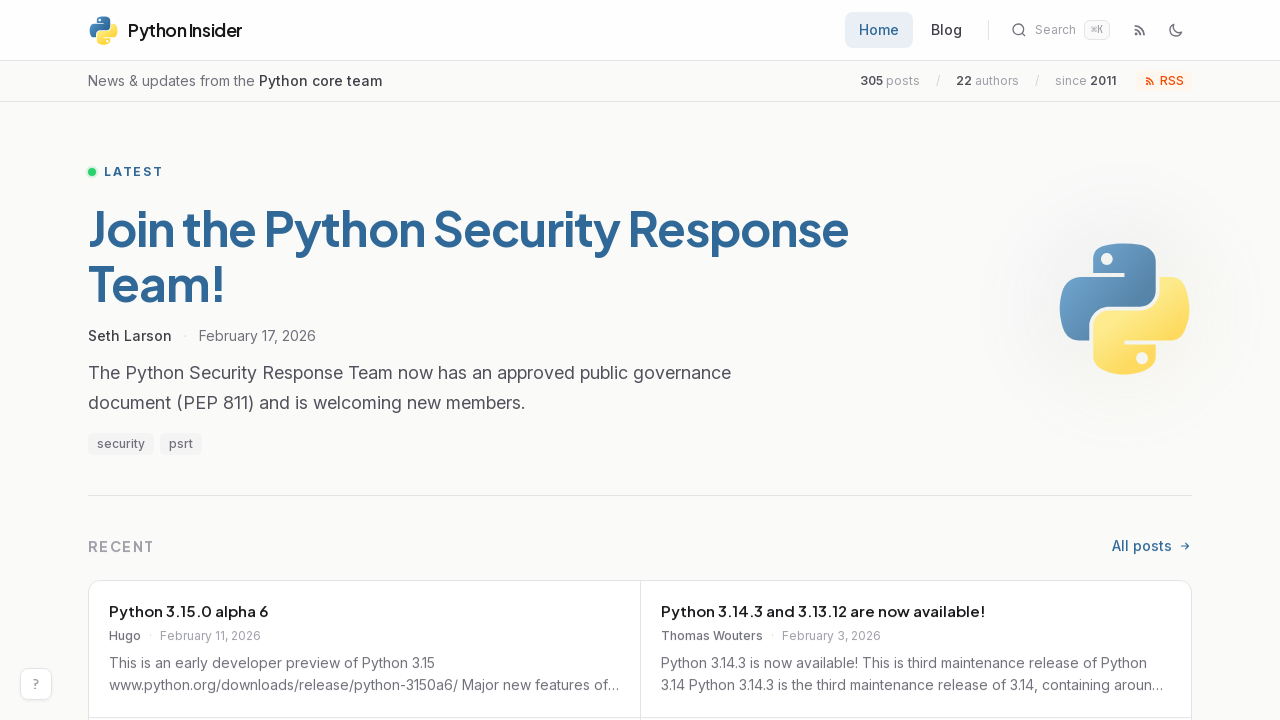

Verified 'Python' is in the page title after navigation
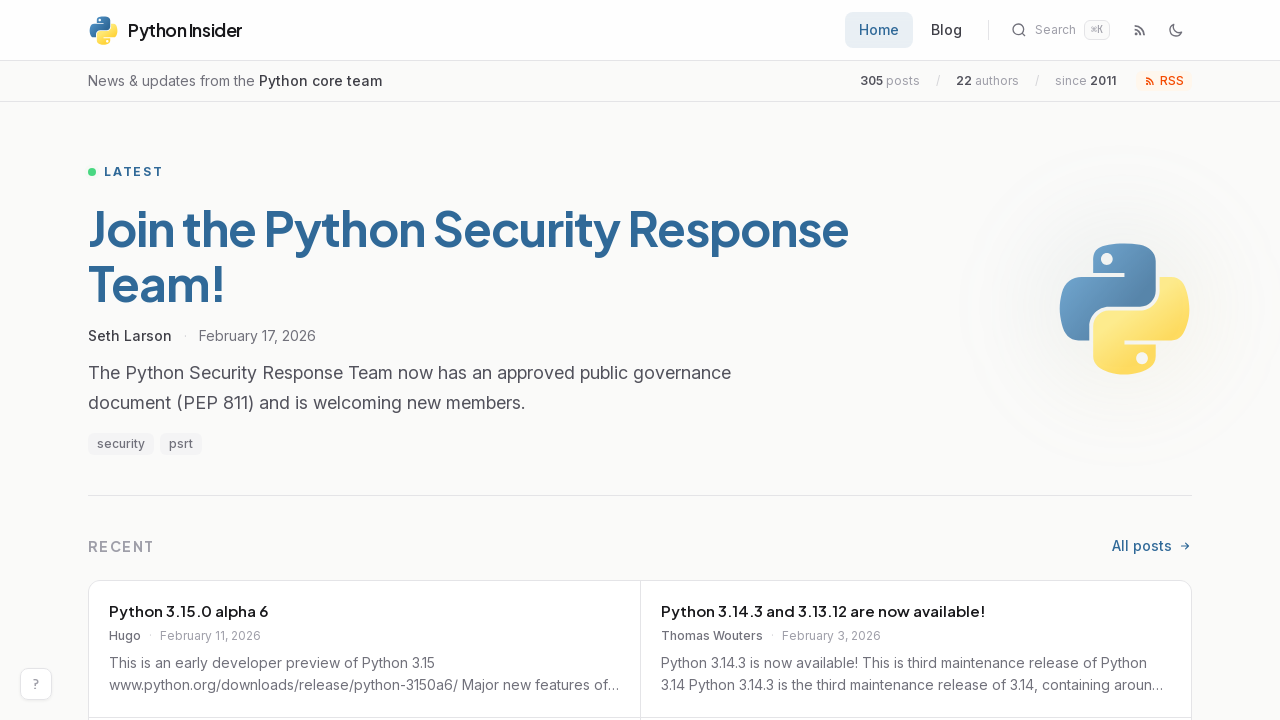

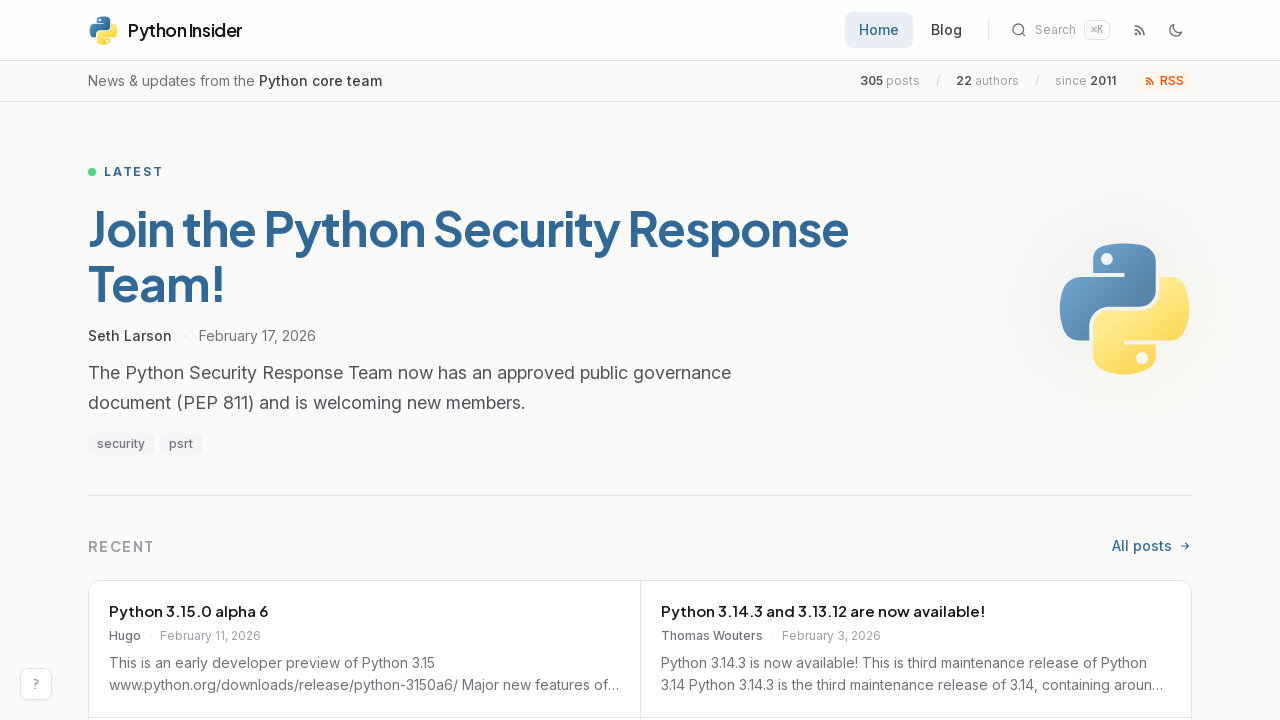